Navigates to Rahul Shetty Academy's Selenium Practice page (a grocery shopping practice site) and verifies it loads successfully

Starting URL: https://rahulshettyacademy.com/seleniumPractise/#/

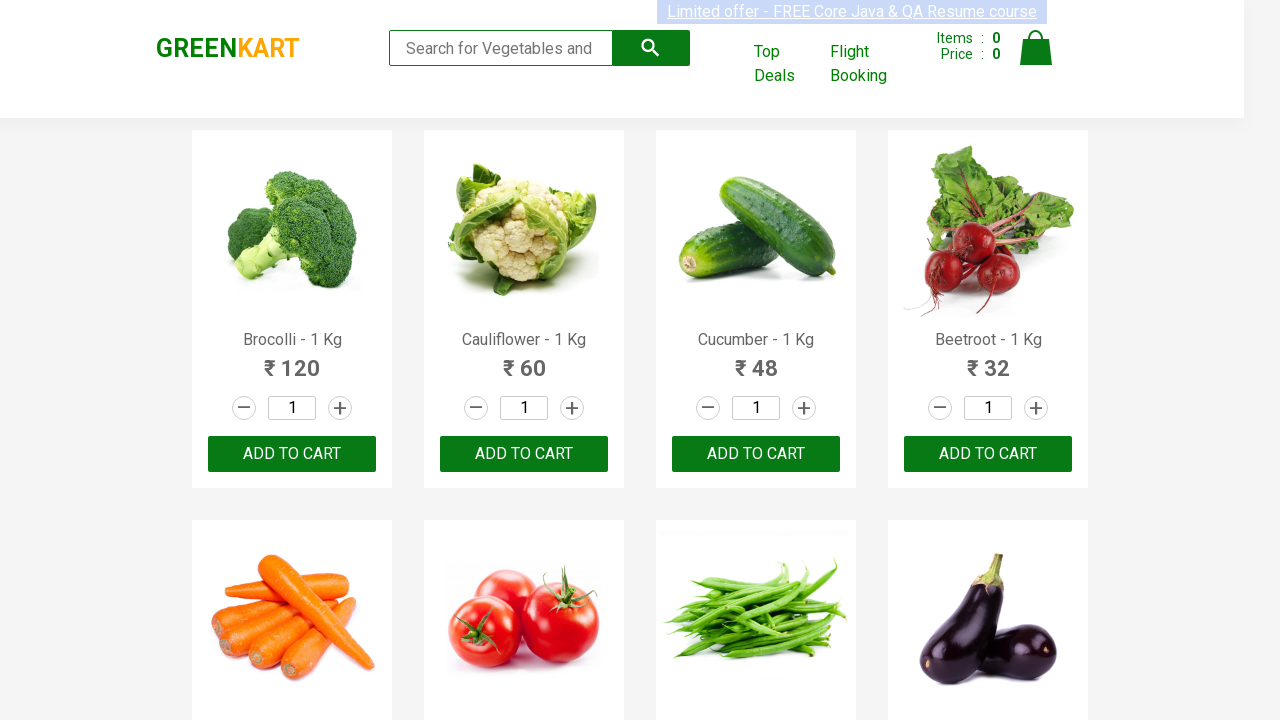

Waited for search-keyword element to load on Rahul Shetty Academy Selenium Practice page
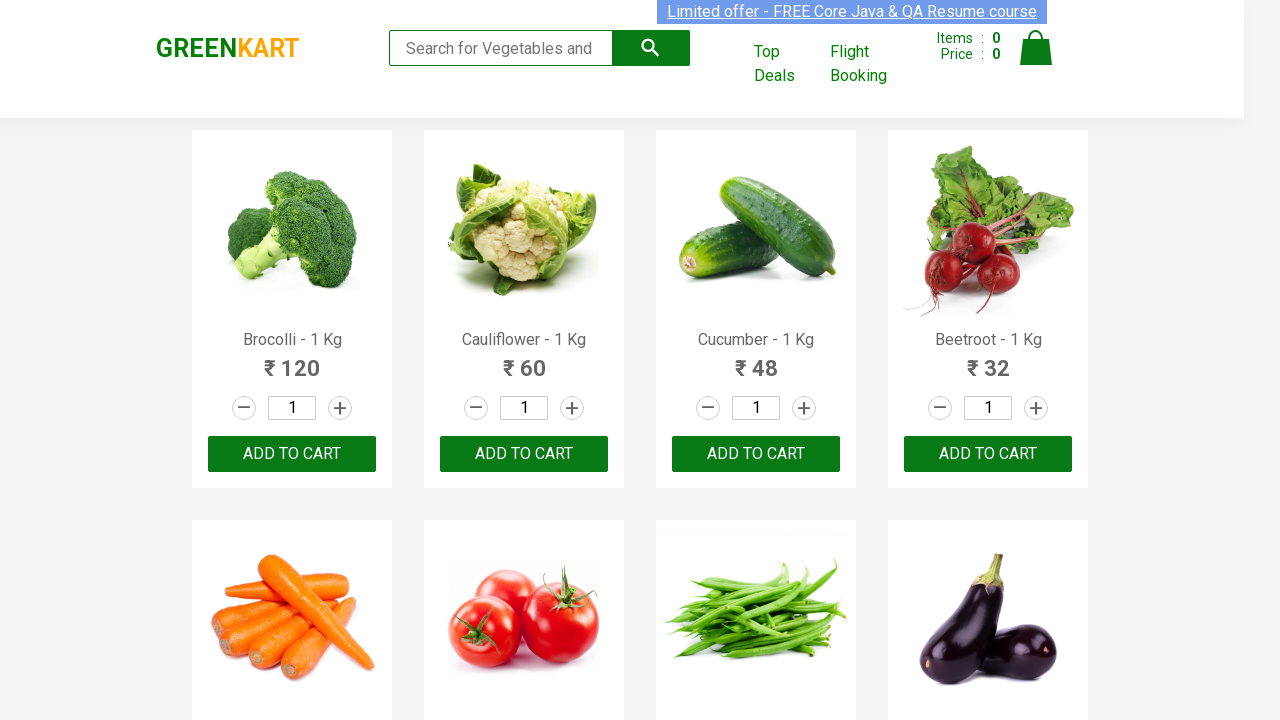

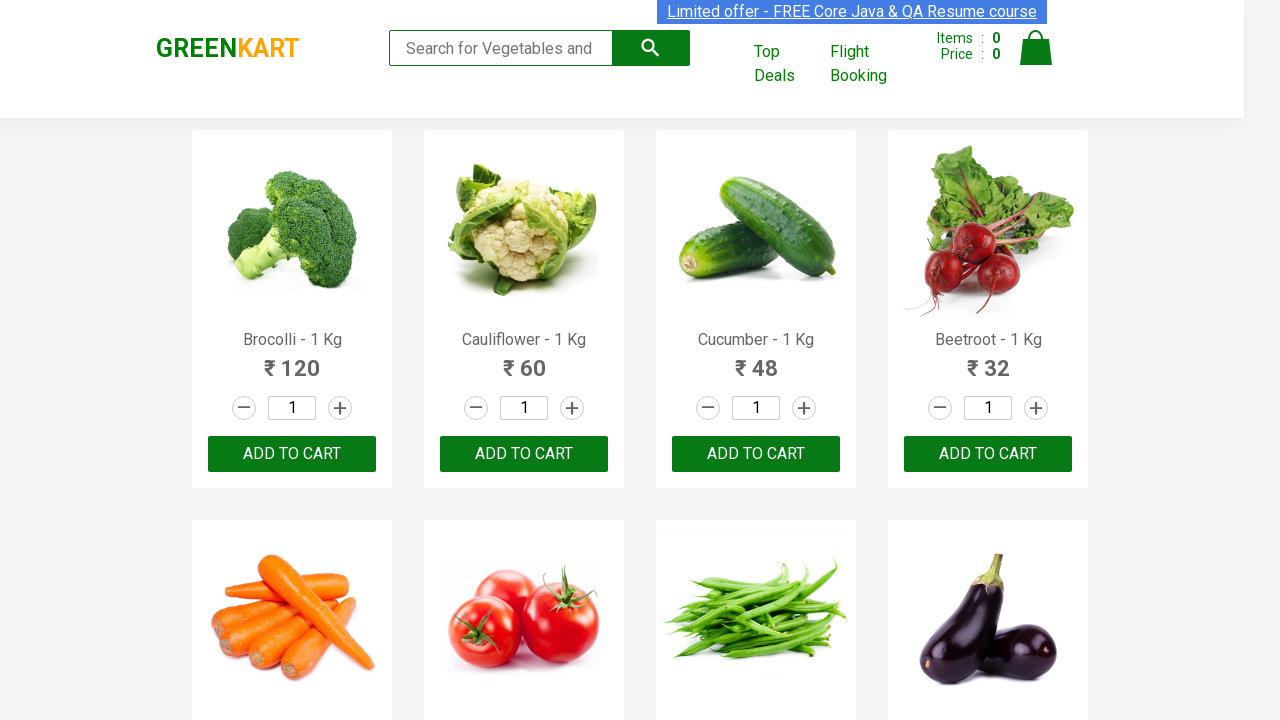